Tests web table interaction by waiting for table rows to load and verifying table structure is present

Starting URL: https://rahulshettyacademy.com/AutomationPractice/

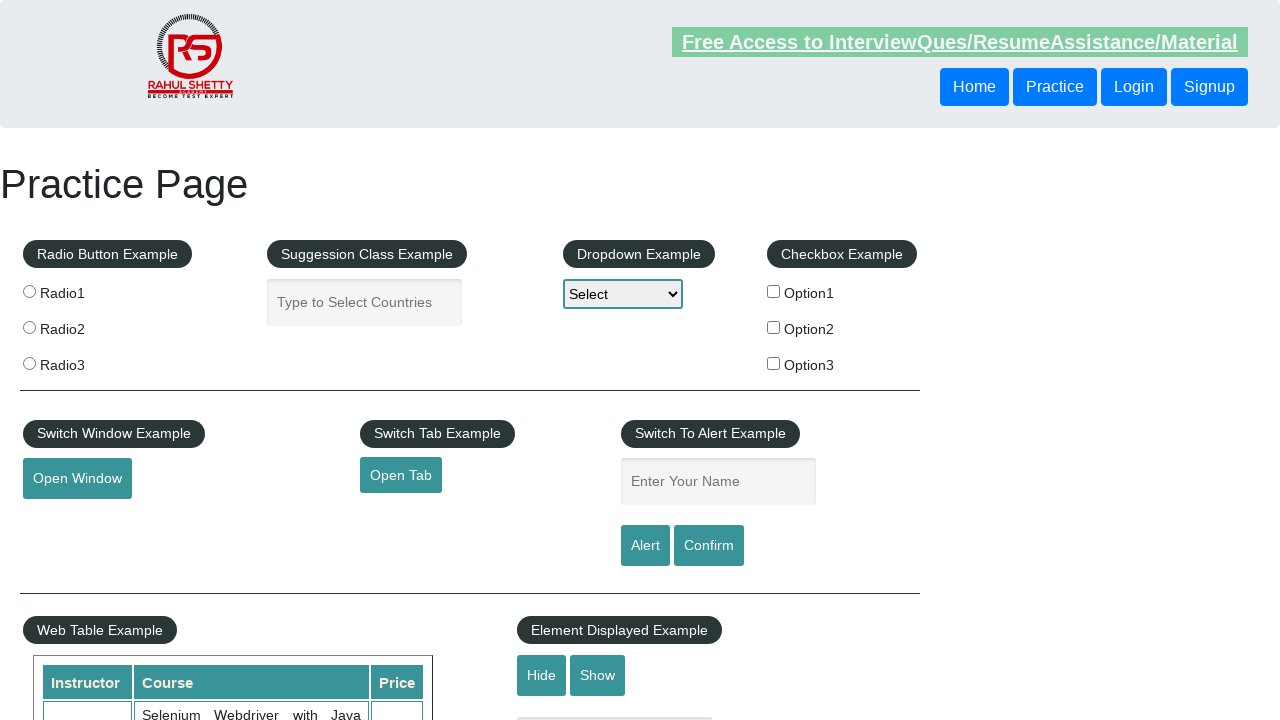

Waited for table rows to load - table structure is present
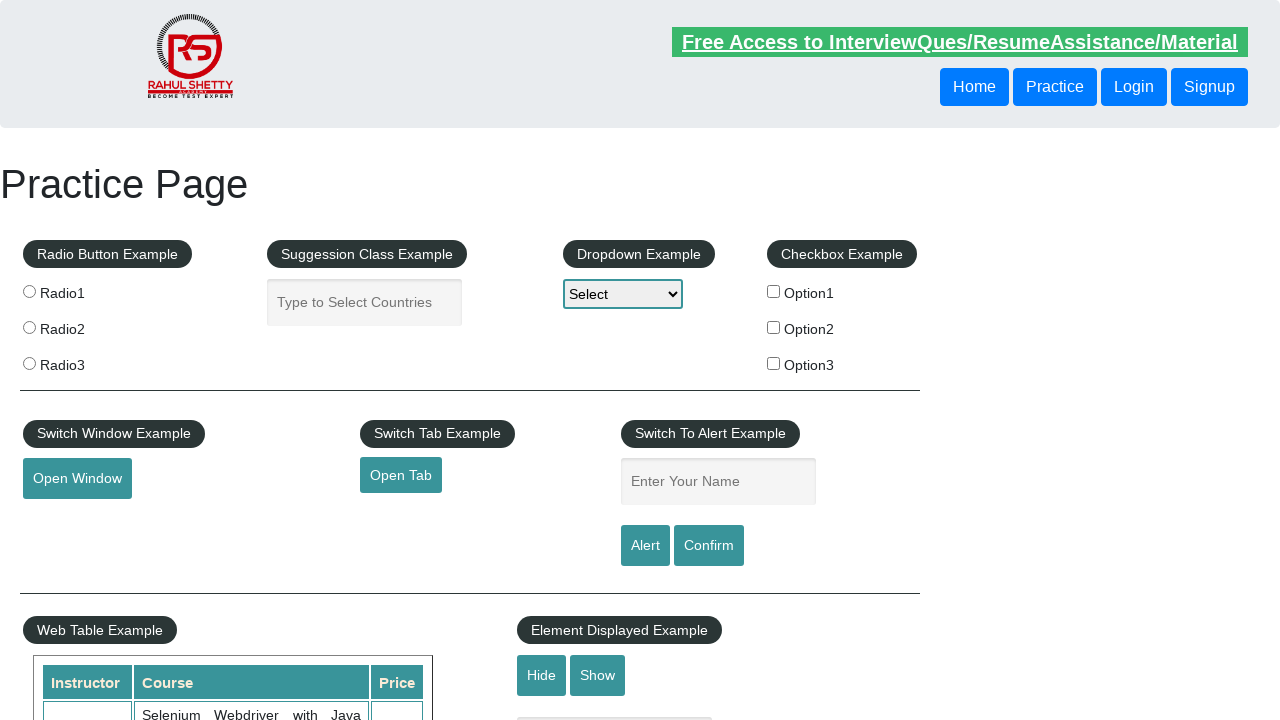

Verified course 'Master Selenium Automation in simple Python Language' is present in table
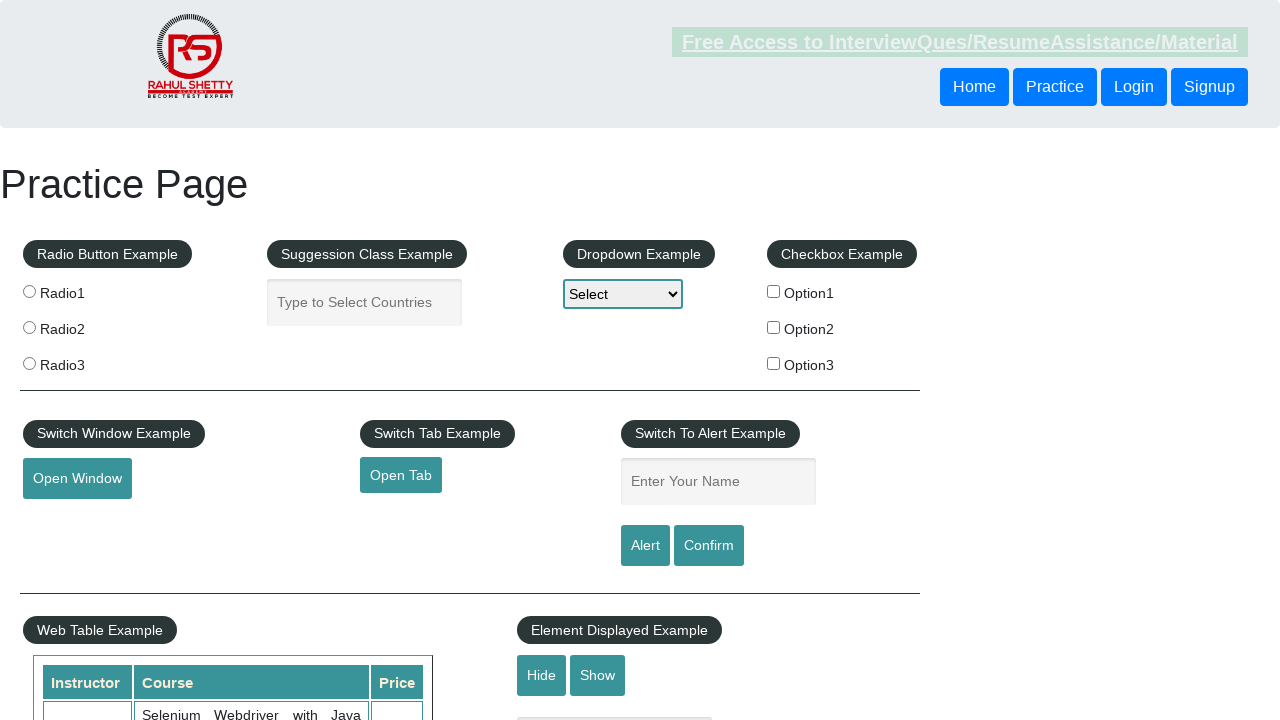

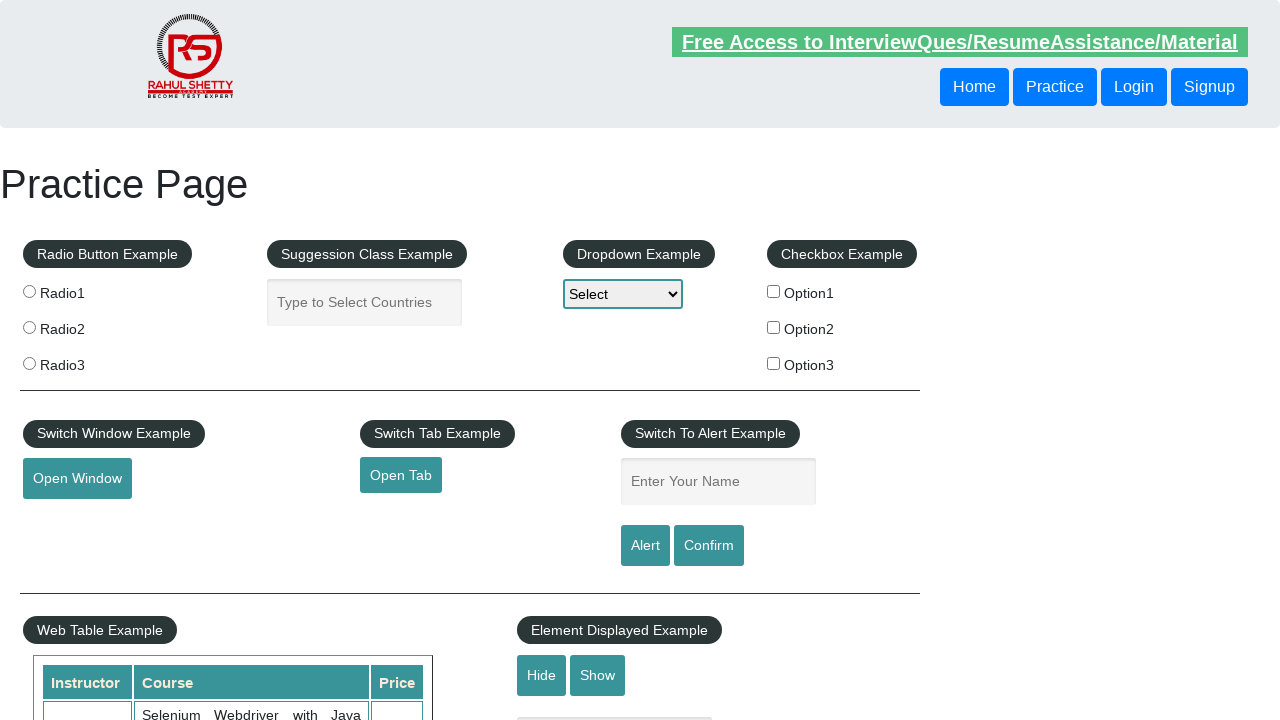